Tests email field validation on a practice form by entering an invalid email format and verifying that the form validation rejects it when submitting.

Starting URL: https://demoqa.com/automation-practice-form

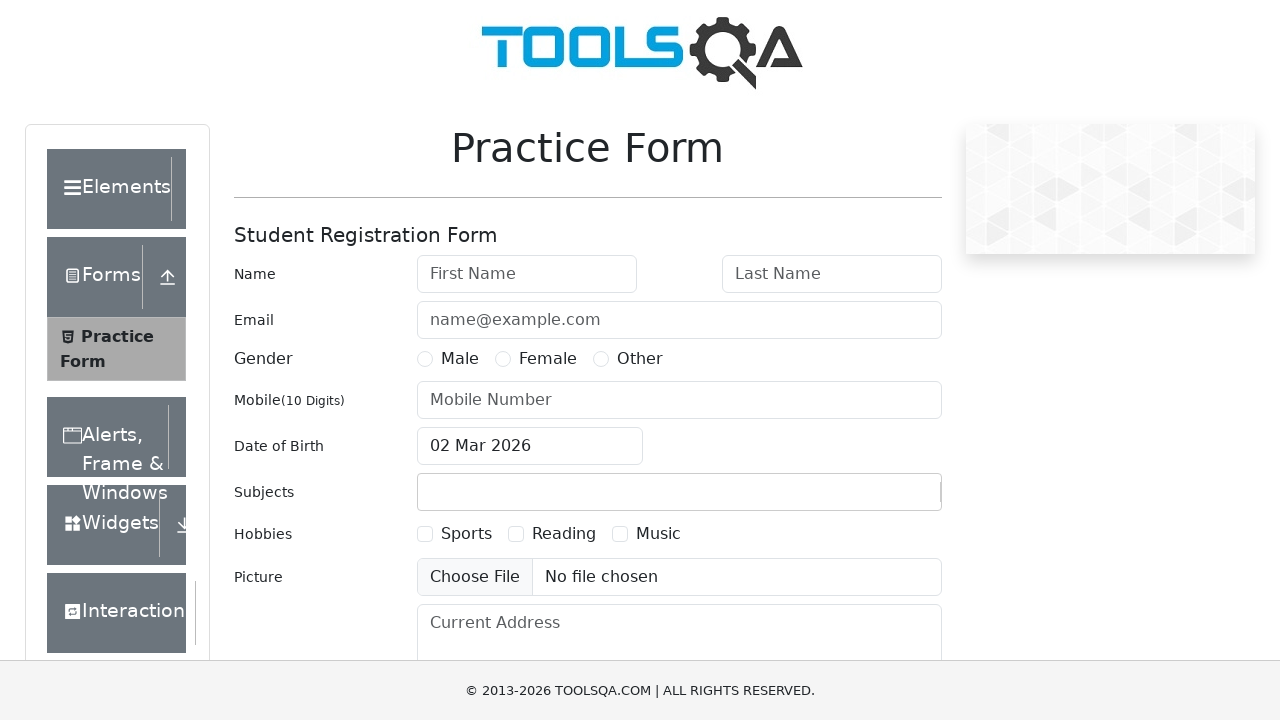

Located email input field
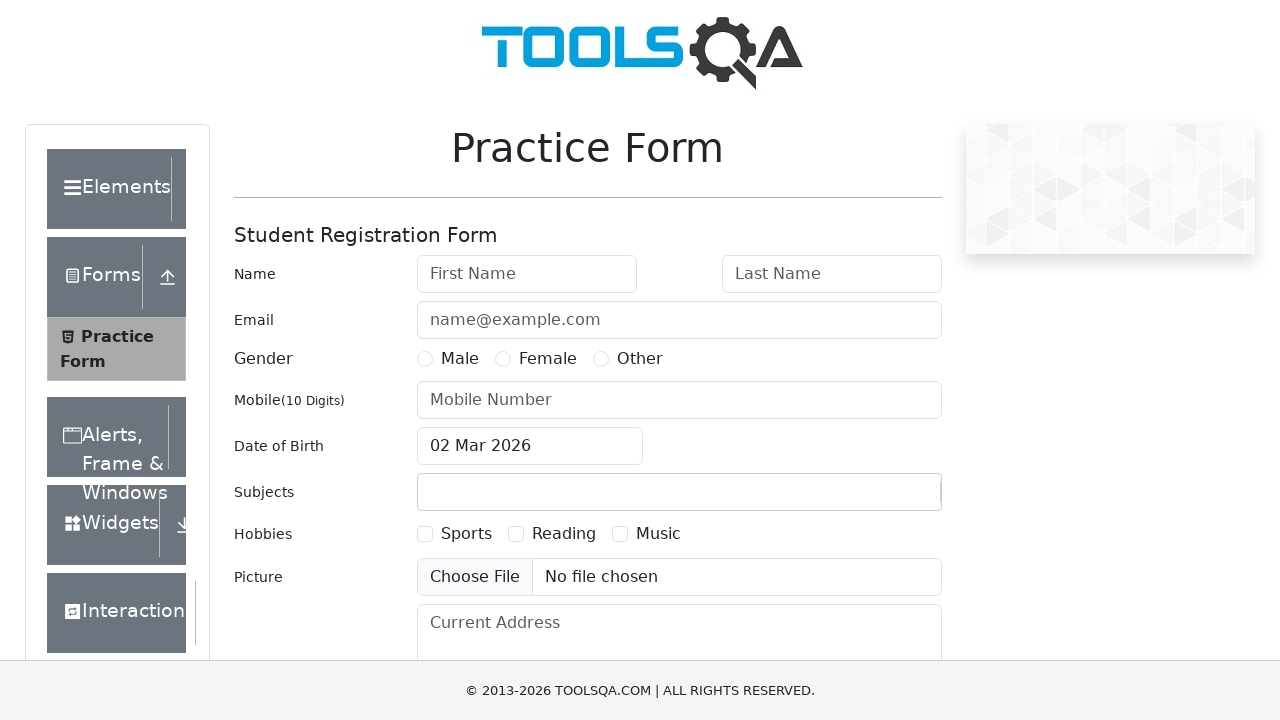

Cleared email field on #userEmail
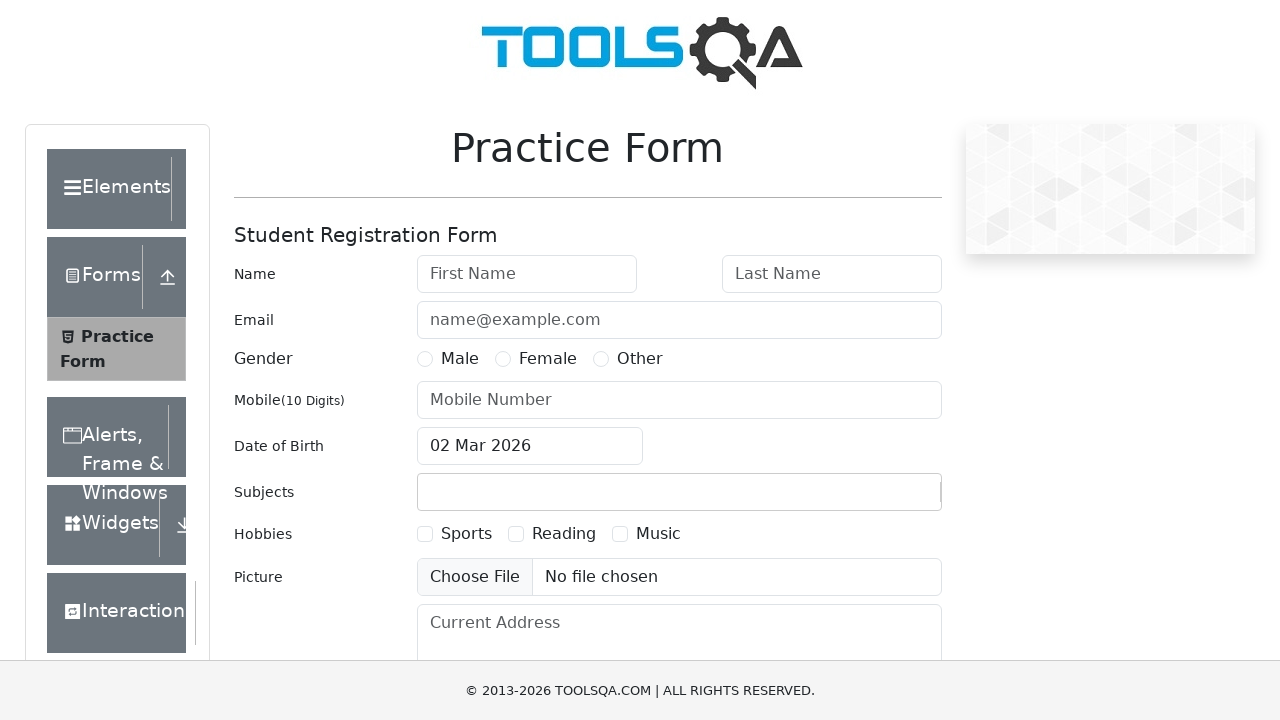

Entered invalid email format: 'userexample.com' on #userEmail
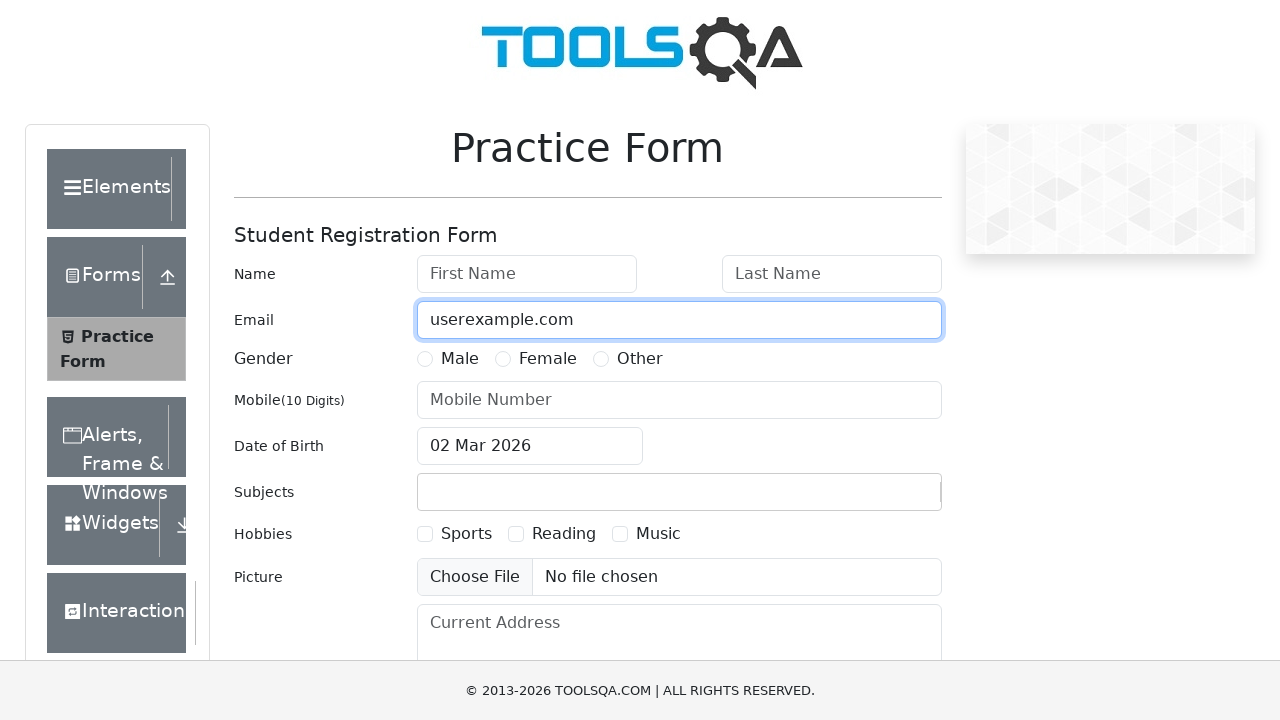

Located submit button
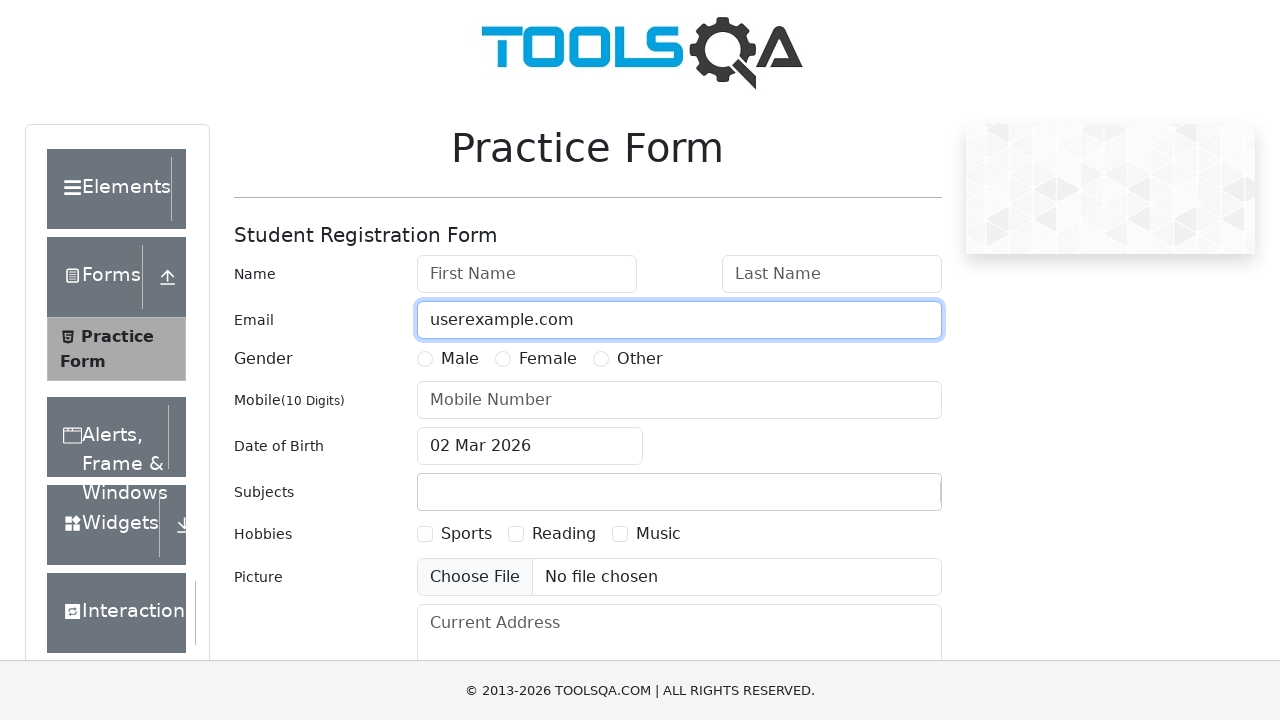

Scrolled submit button into view
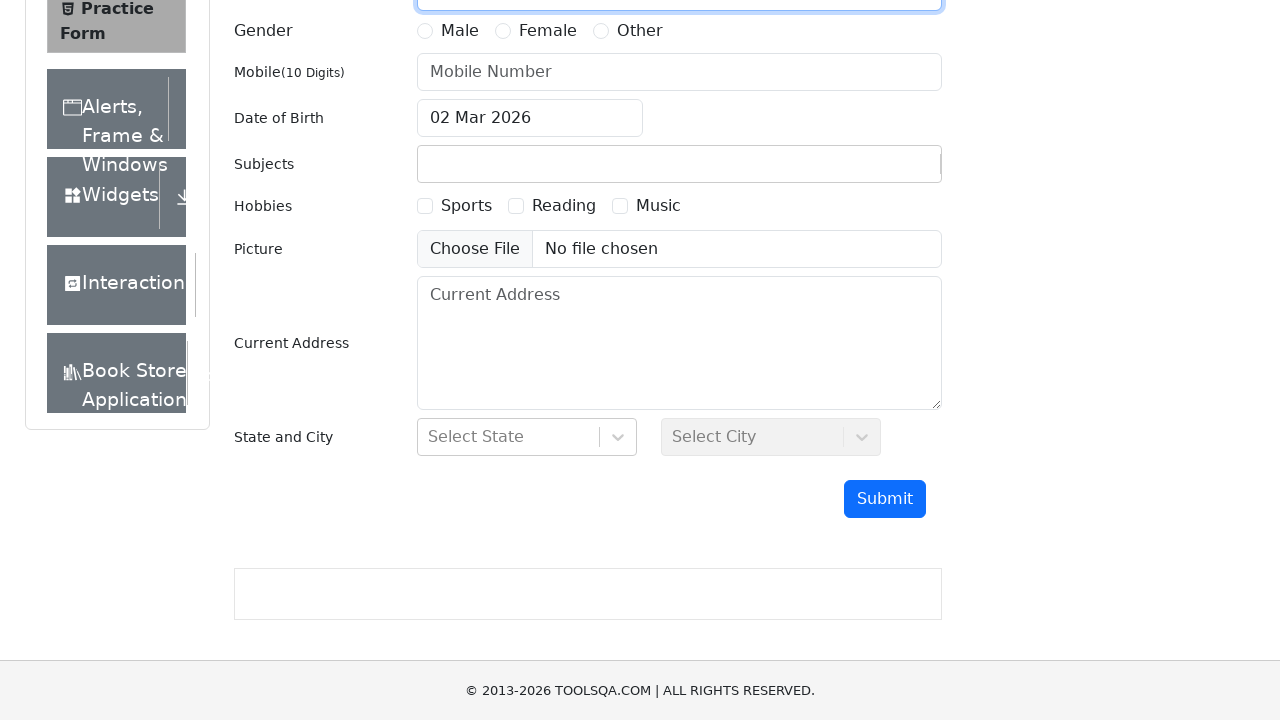

Clicked submit button to attempt form submission at (885, 499) on #submit
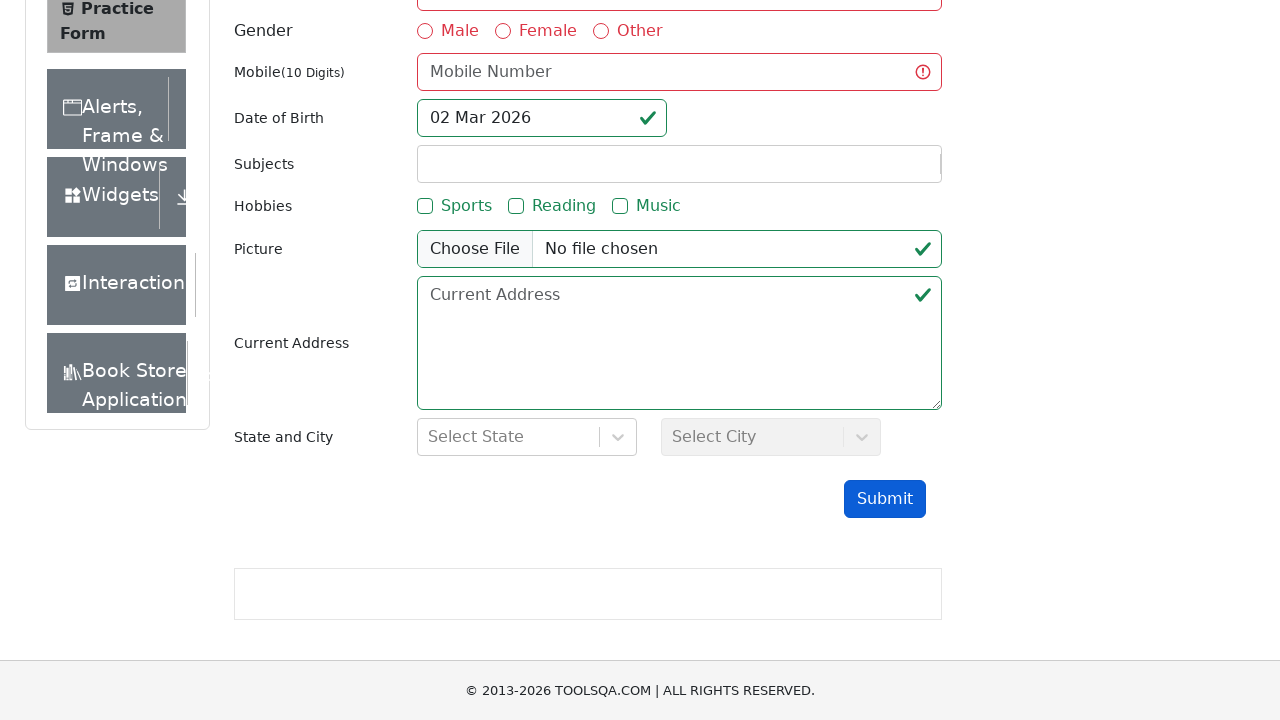

Waited 500ms for validation state to update
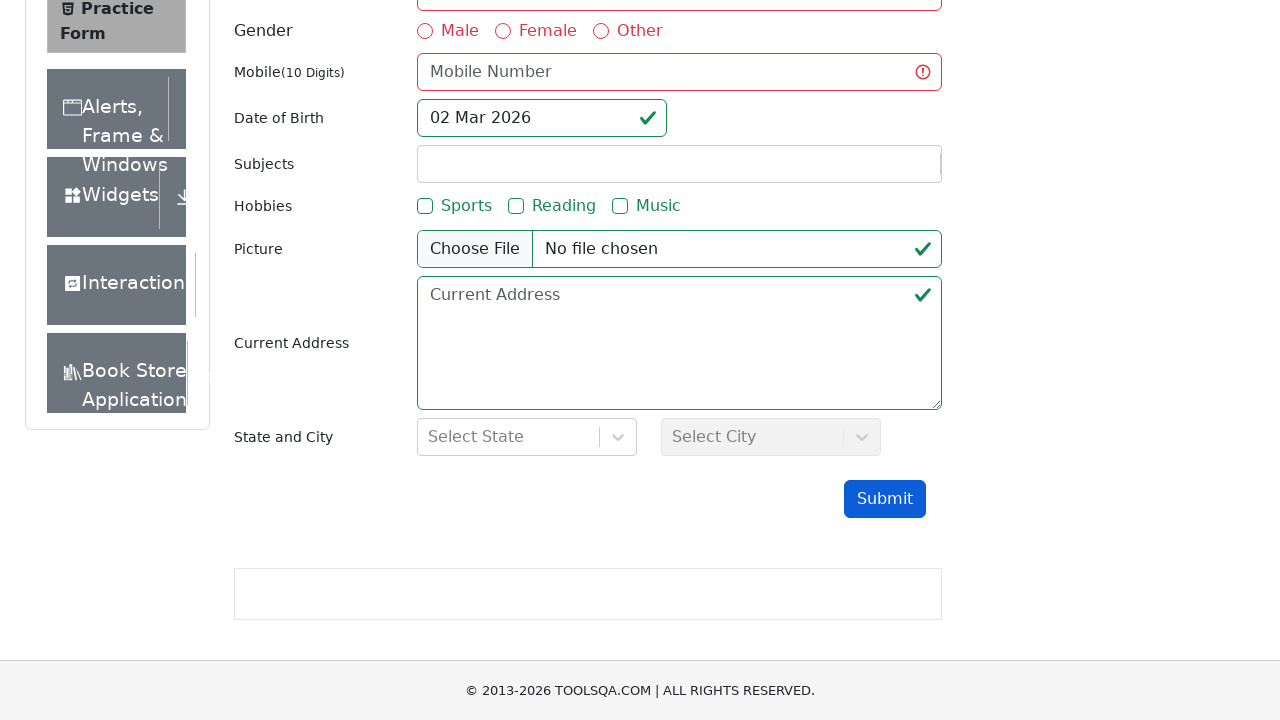

Evaluated email field validity - is_invalid: True
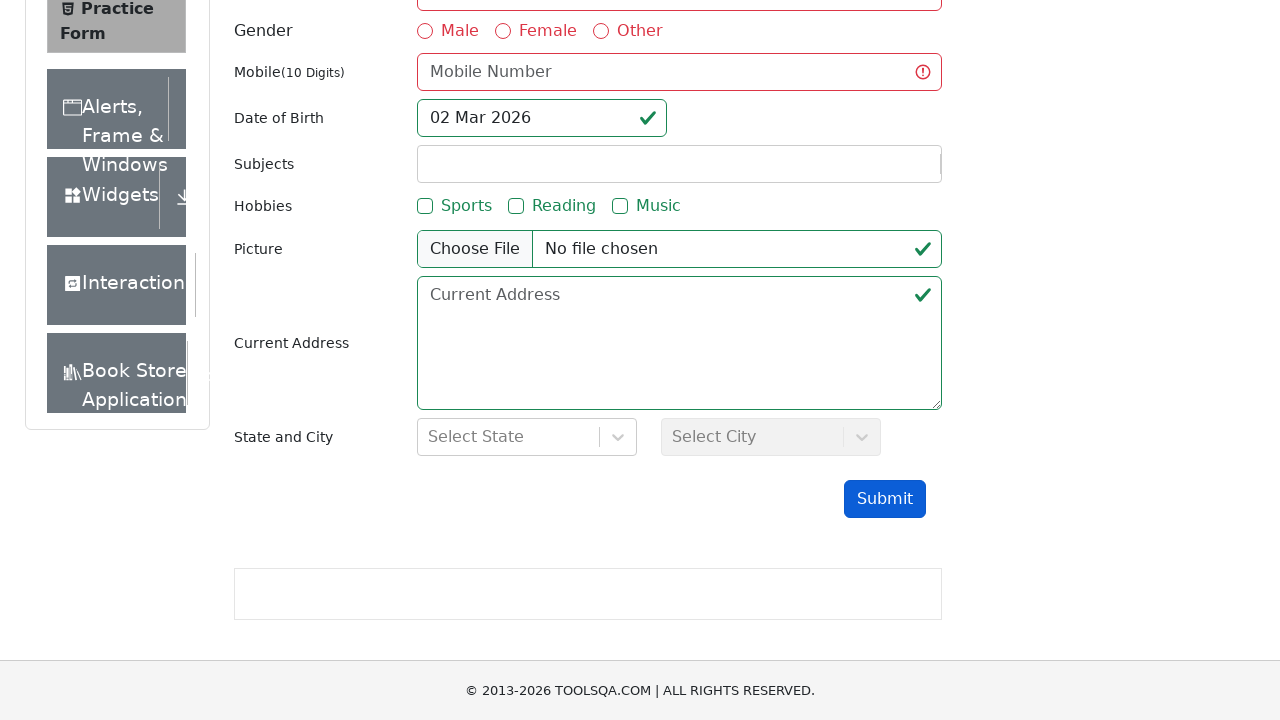

Verified that email format 'userexample.com' is properly rejected as invalid
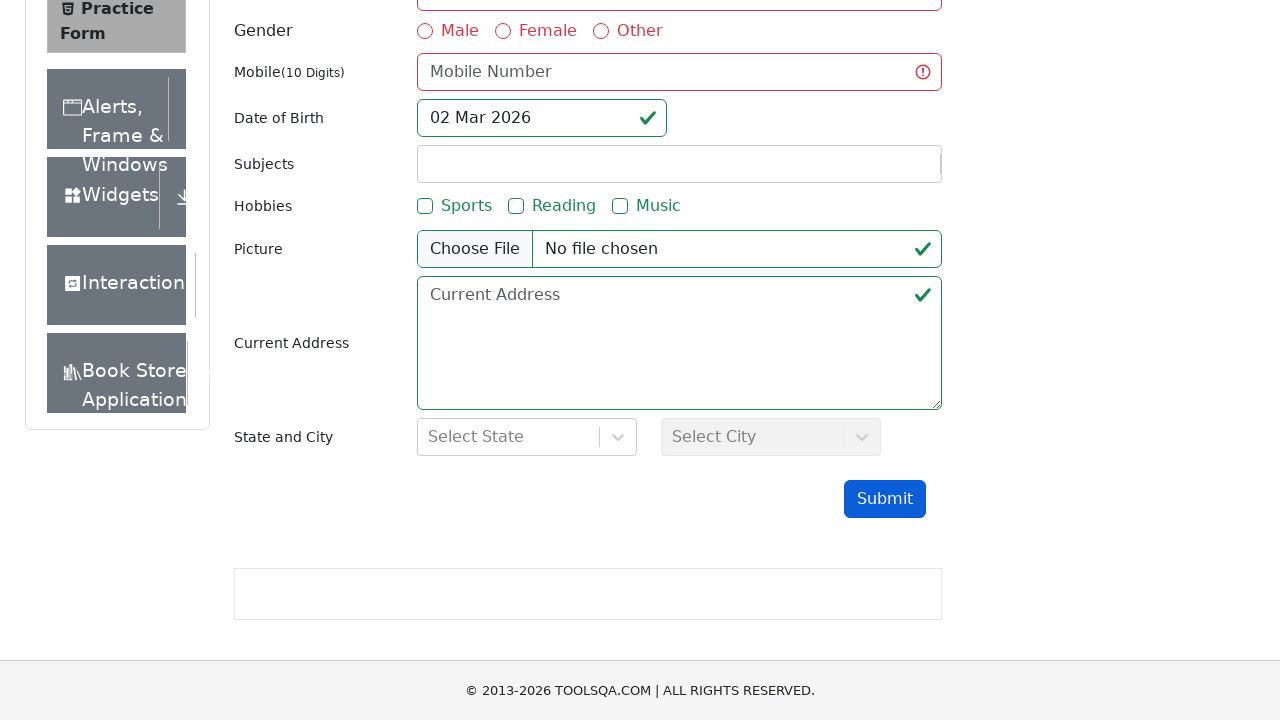

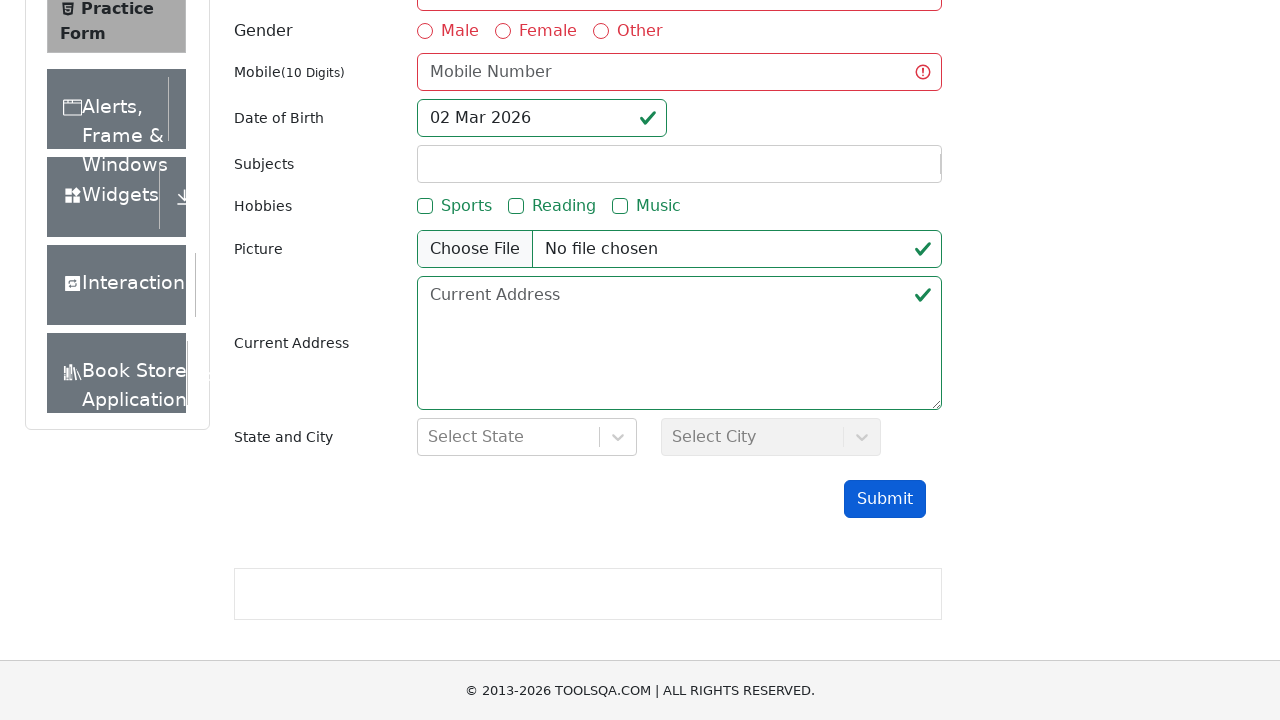